Tests window handling by opening a link in a new window, extracting text from the child window, and using it to fill a form field in the parent window

Starting URL: https://rahulshettyacademy.com/loginpagePractise/

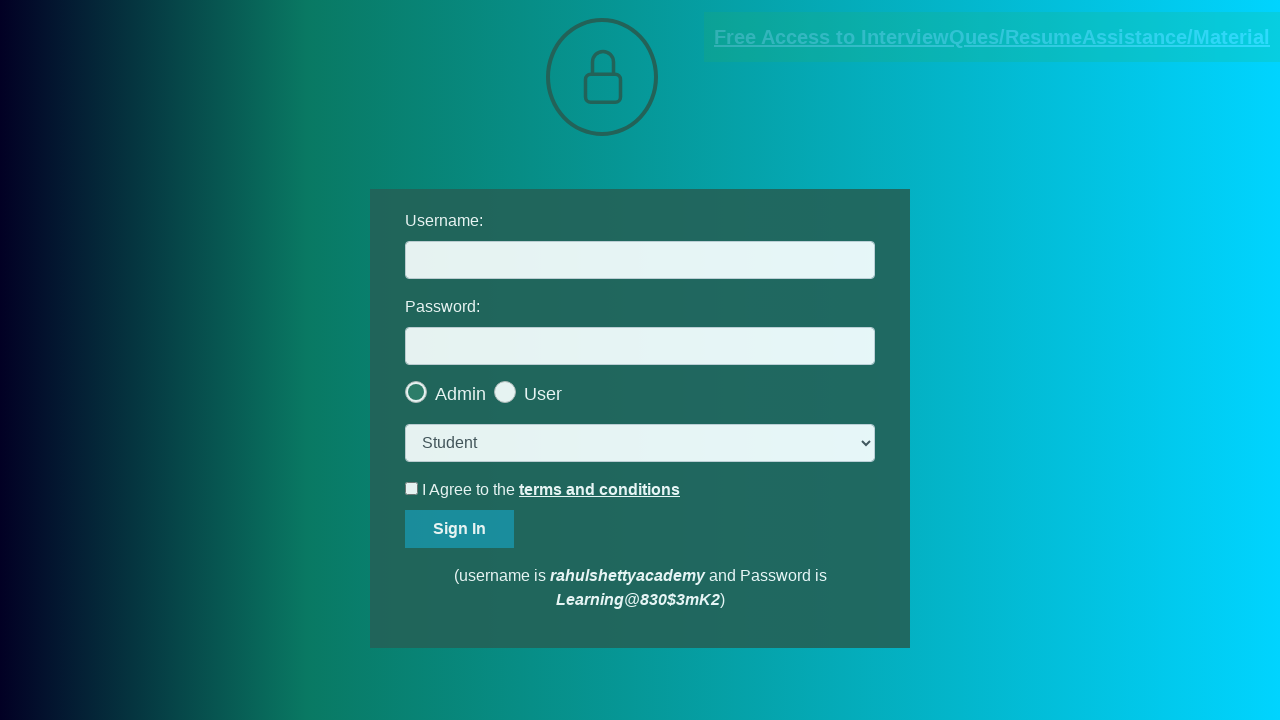

Clicked link to open new window at (992, 37) on xpath=//body/a
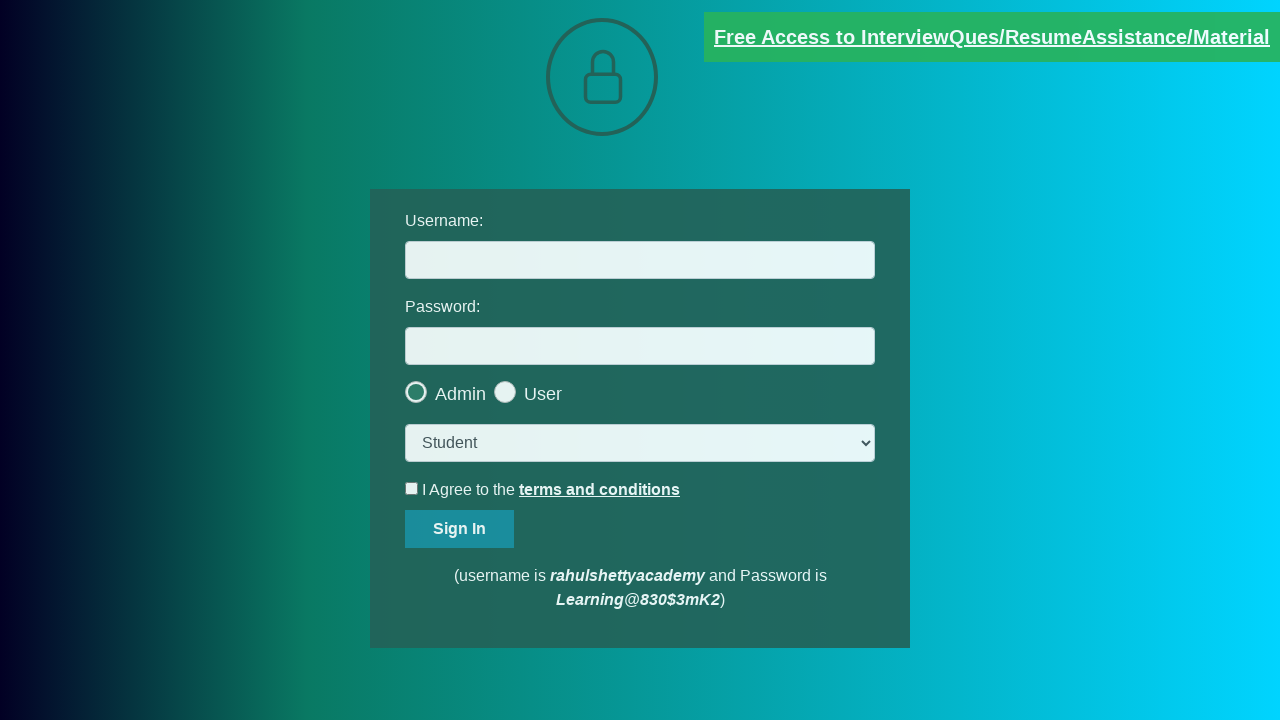

New window/page opened and captured
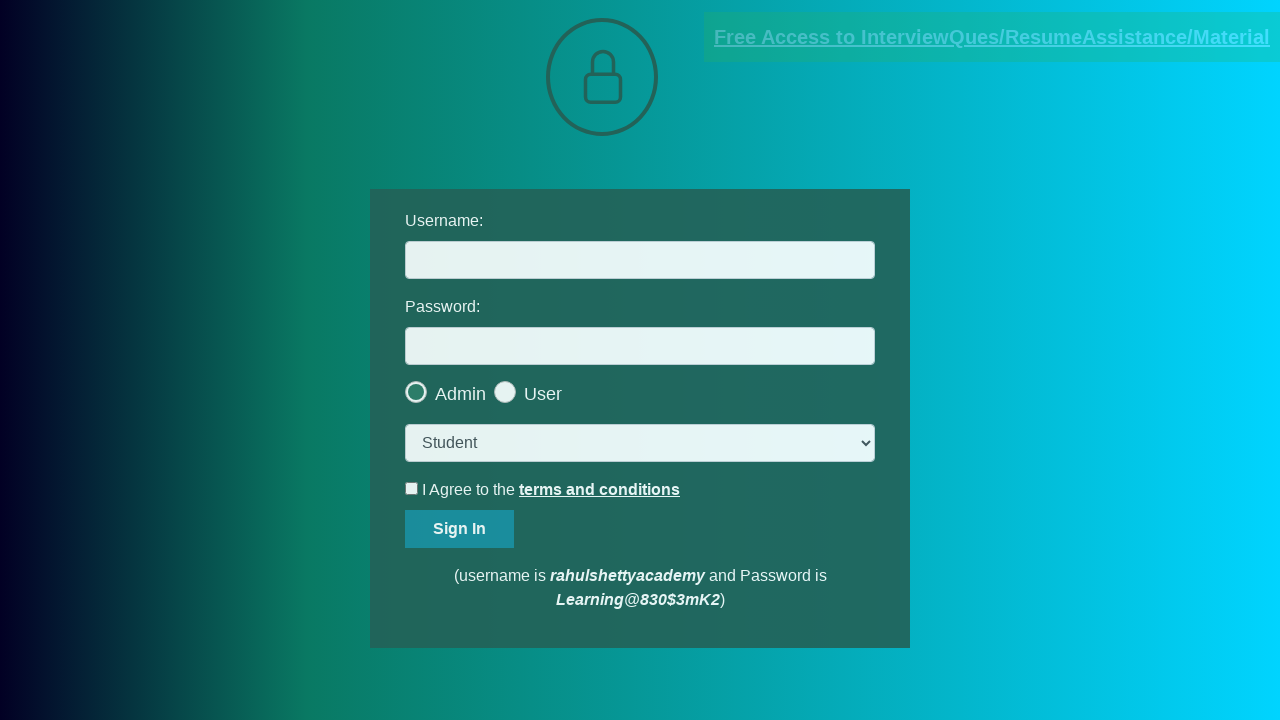

Extracted email text from child window
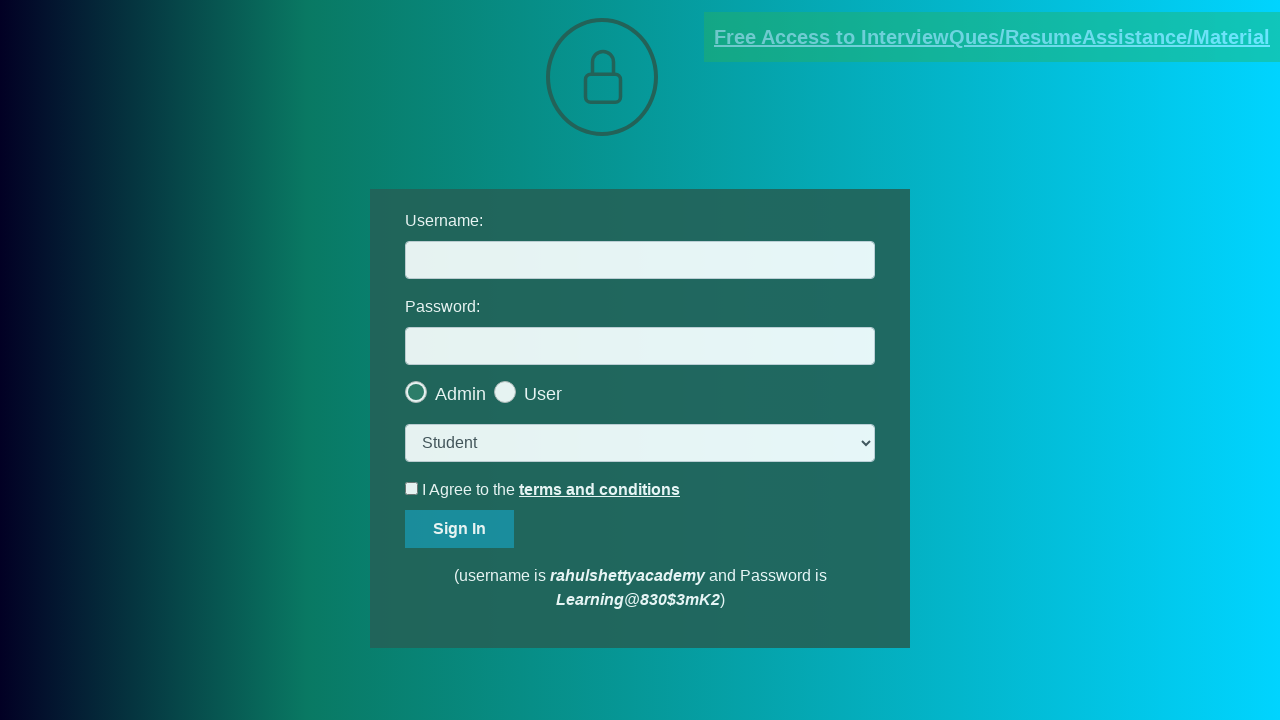

Parsed email ID: mentor@rahulshettyacademy.com
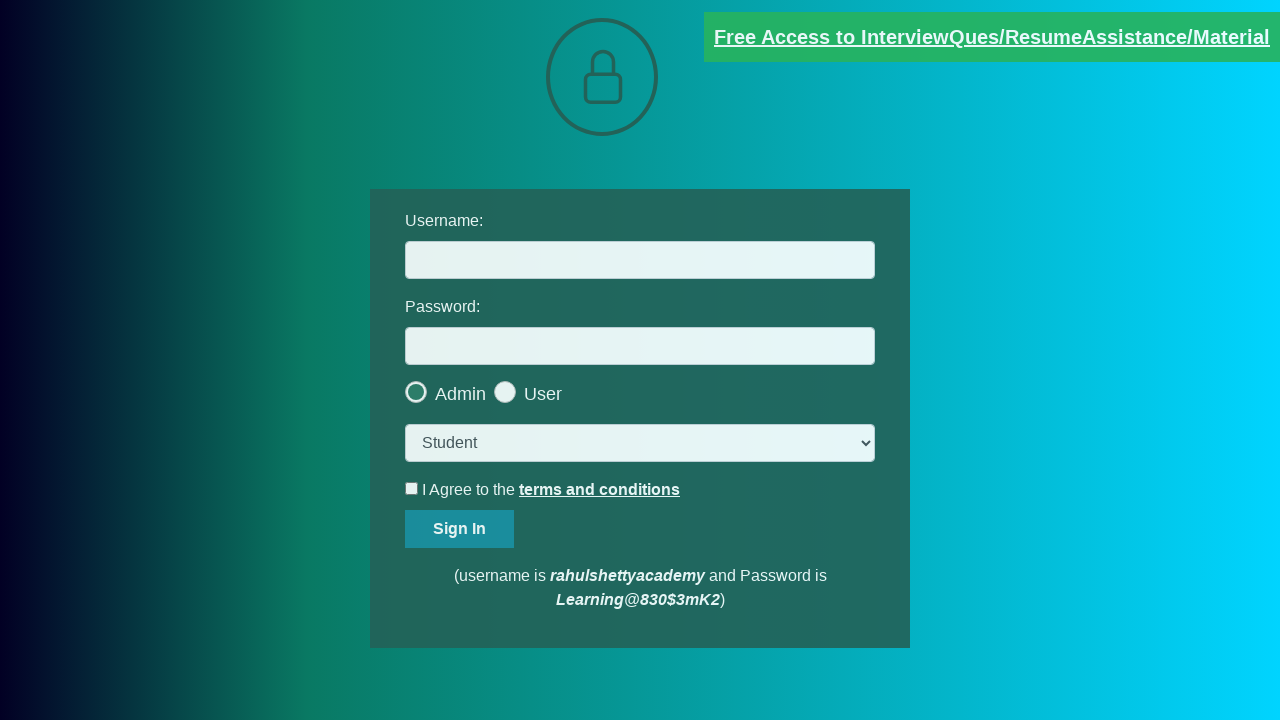

Filled username field with extracted email: mentor@rahulshettyacademy.com on #username
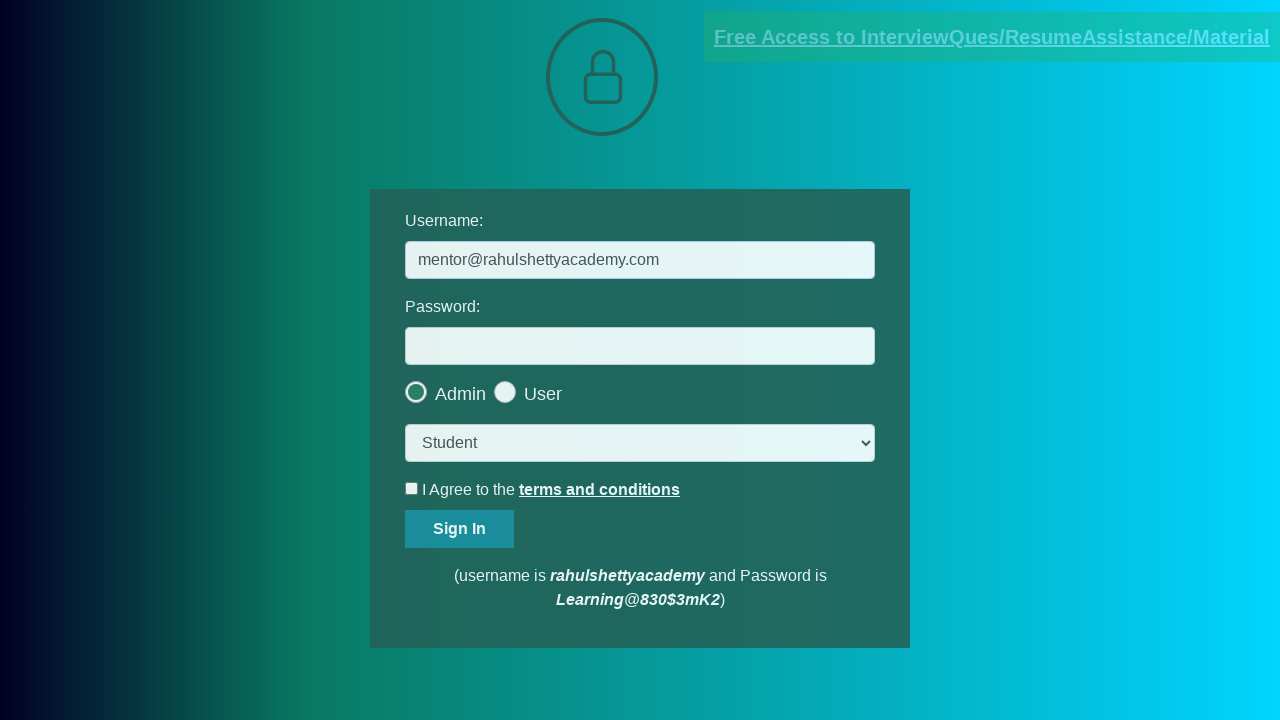

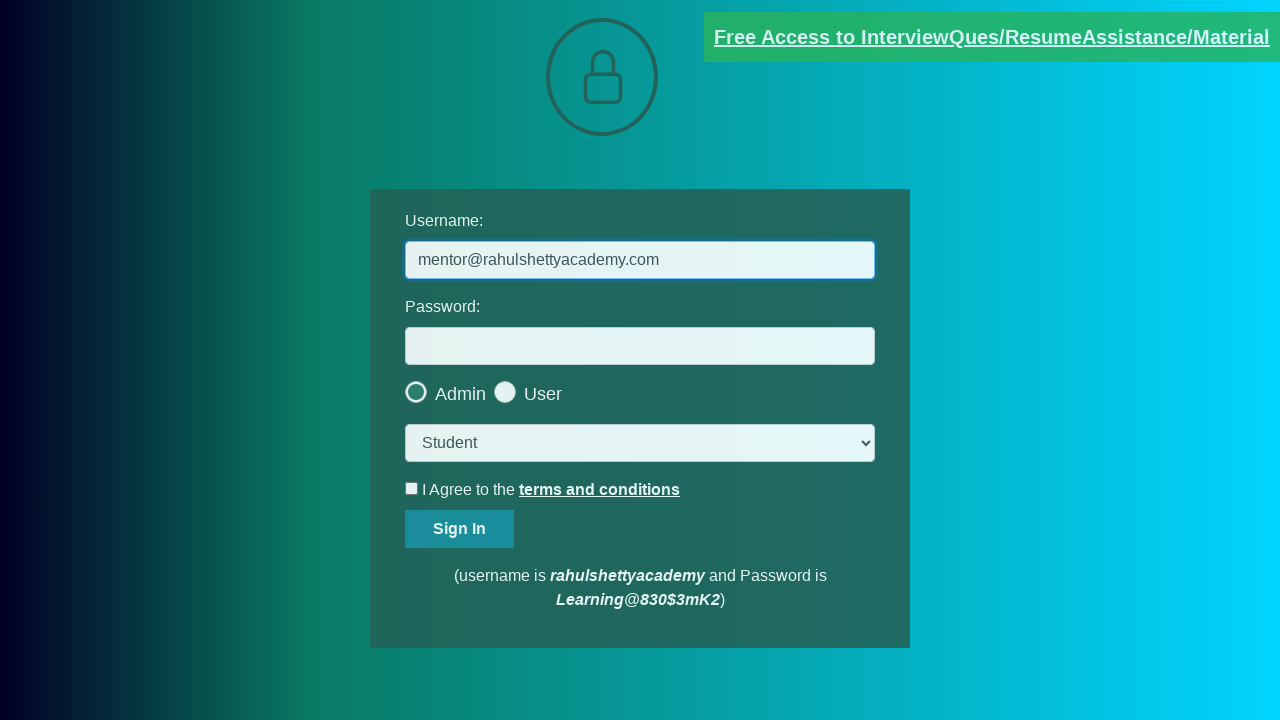